Tests phone product details by navigating to the Phones category, selecting the first phone, and verifying product name, price, description, and add to cart button are displayed correctly

Starting URL: https://www.demoblaze.com/

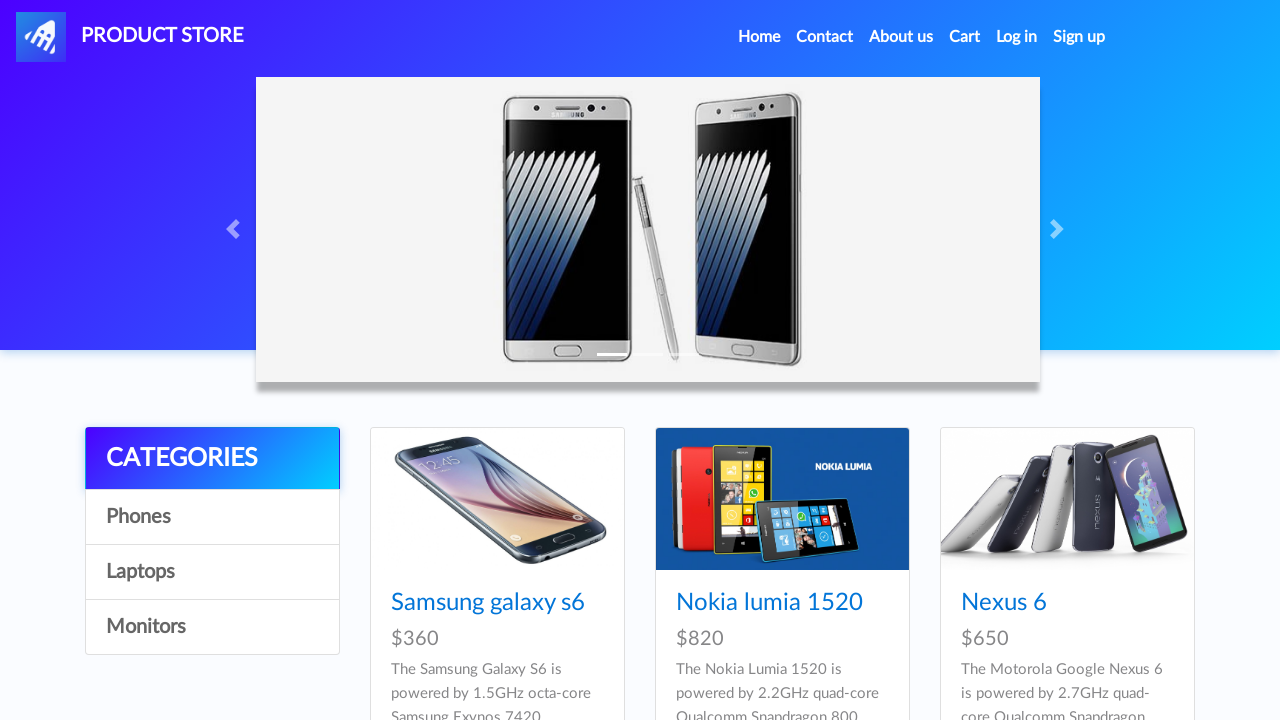

Clicked on Phones category at (212, 517) on a:text('Phones')
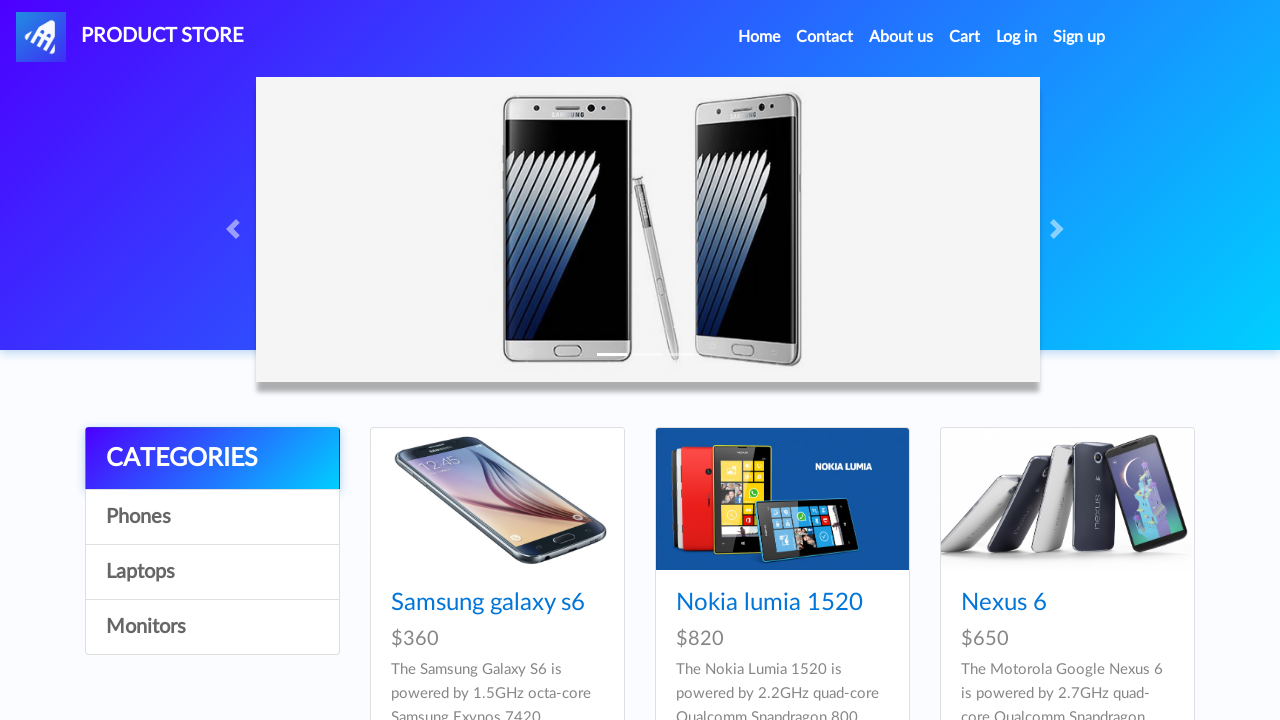

Waited for phone product cards to load
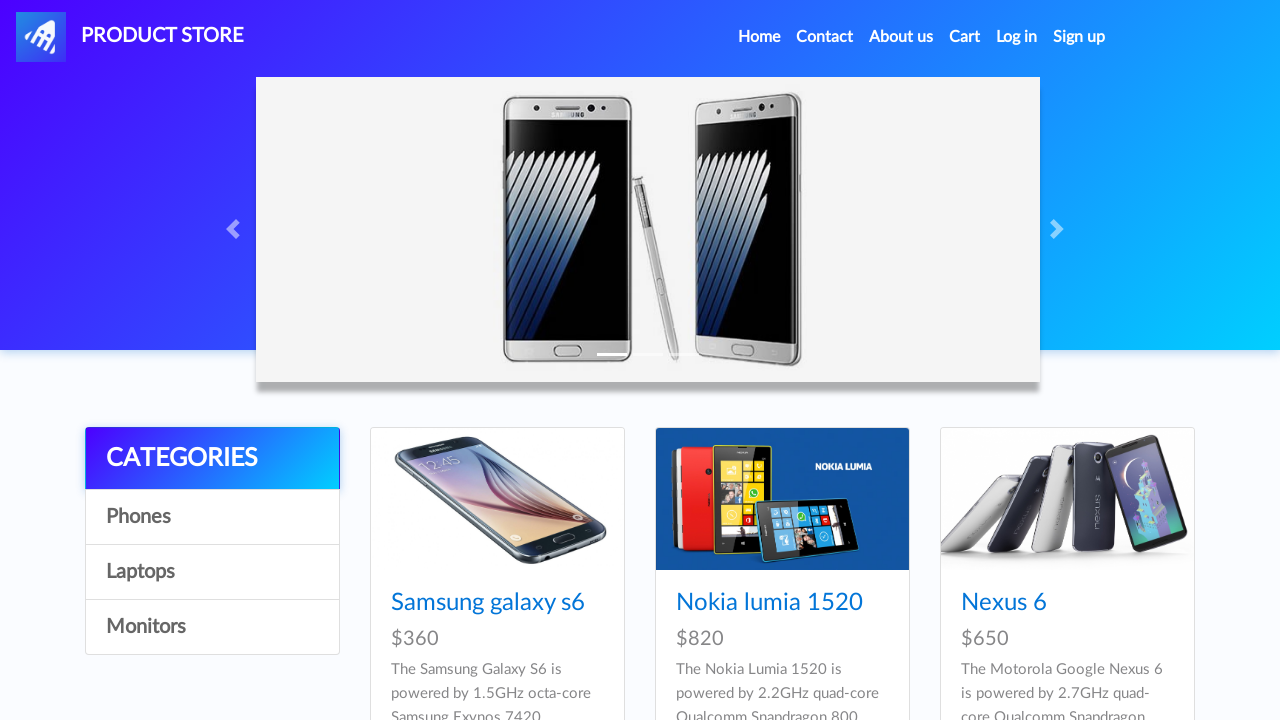

Retrieved all phone product links from the page
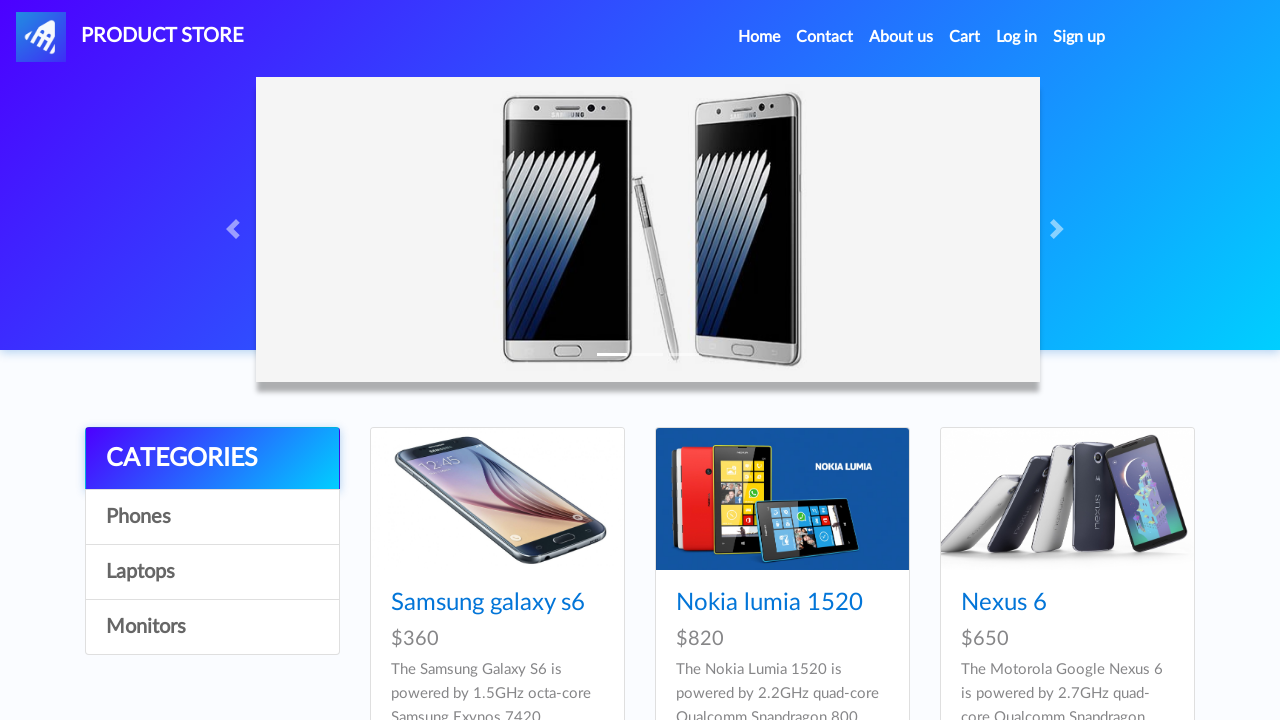

Clicked on the first phone product
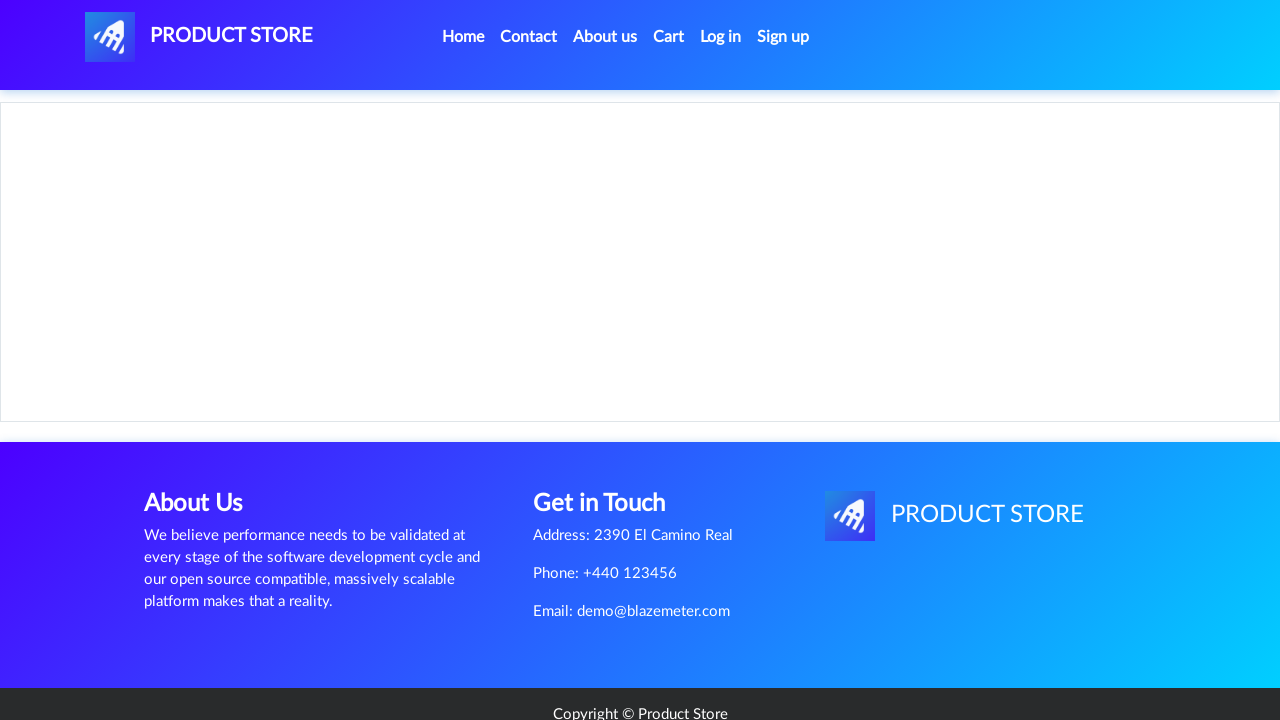

Waited for product name to load
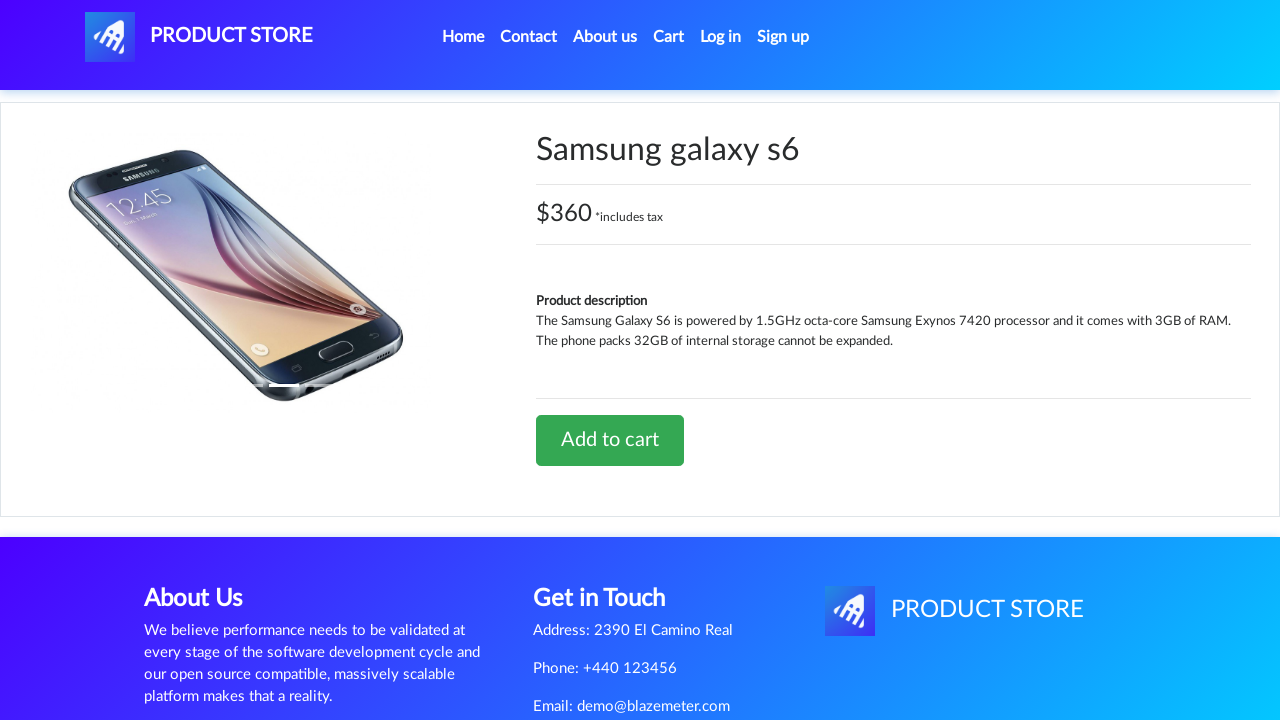

Verified product price container is displayed
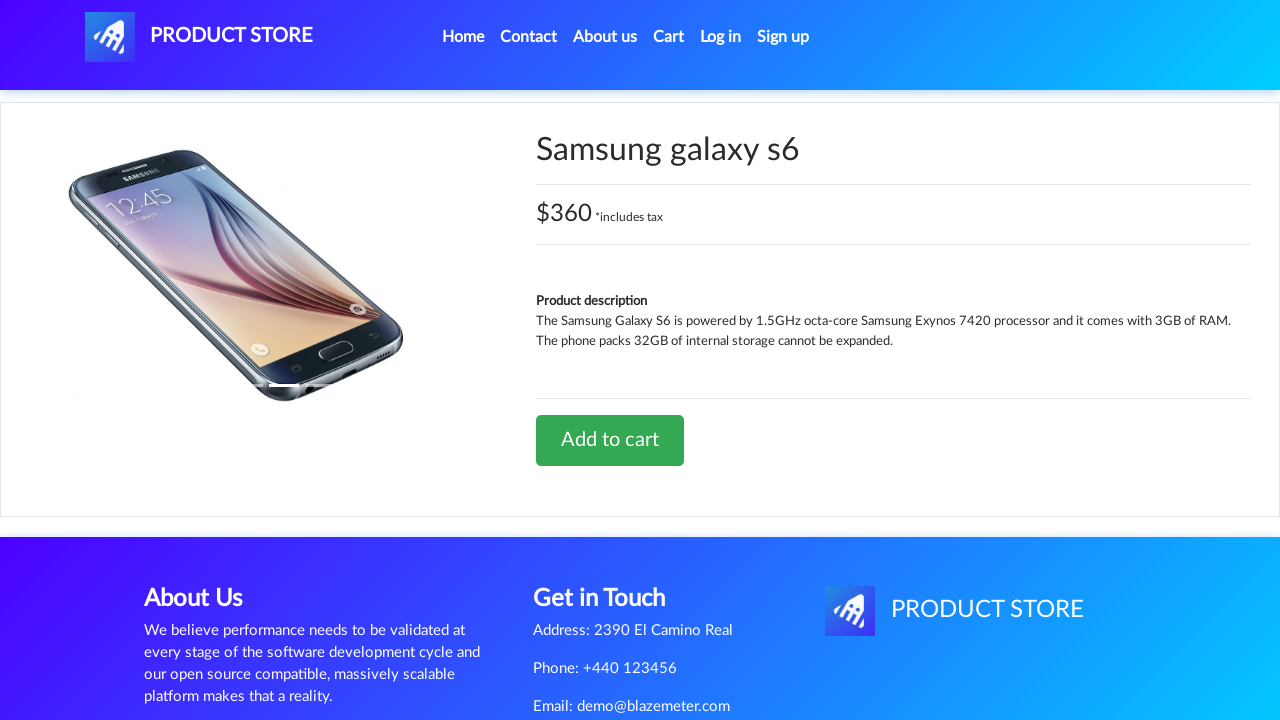

Verified product description is displayed
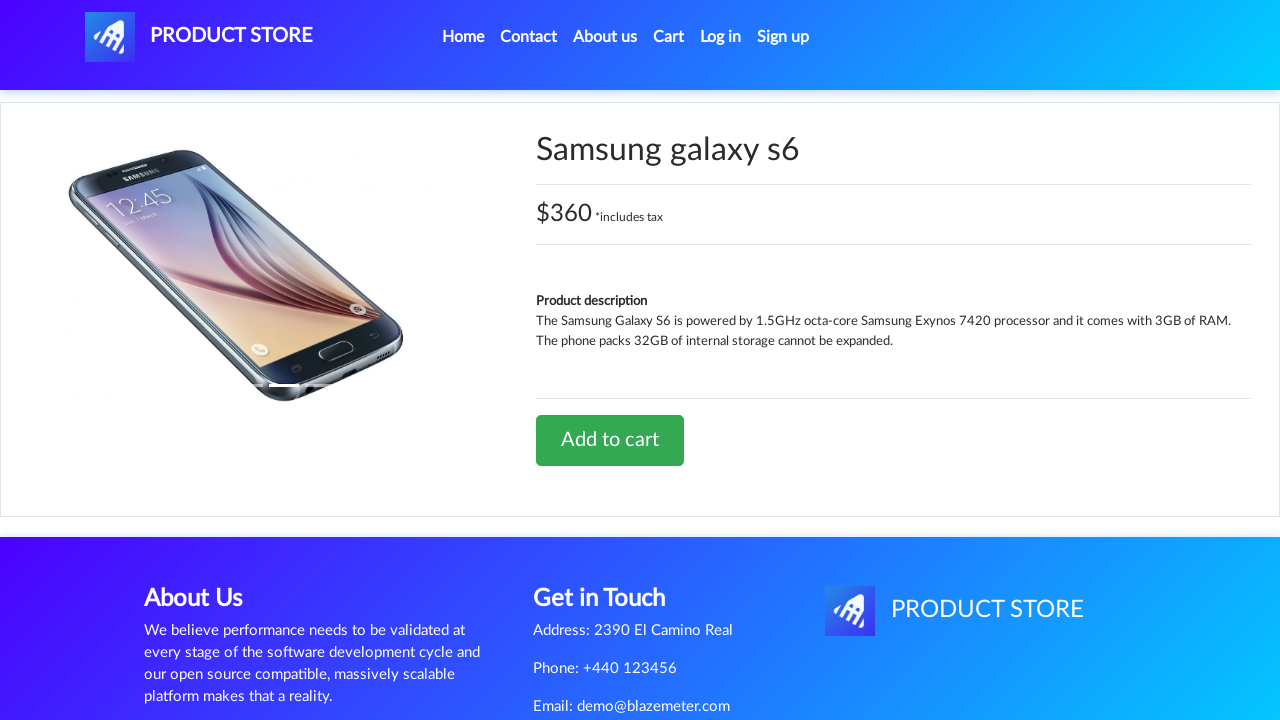

Verified Add to cart button is displayed
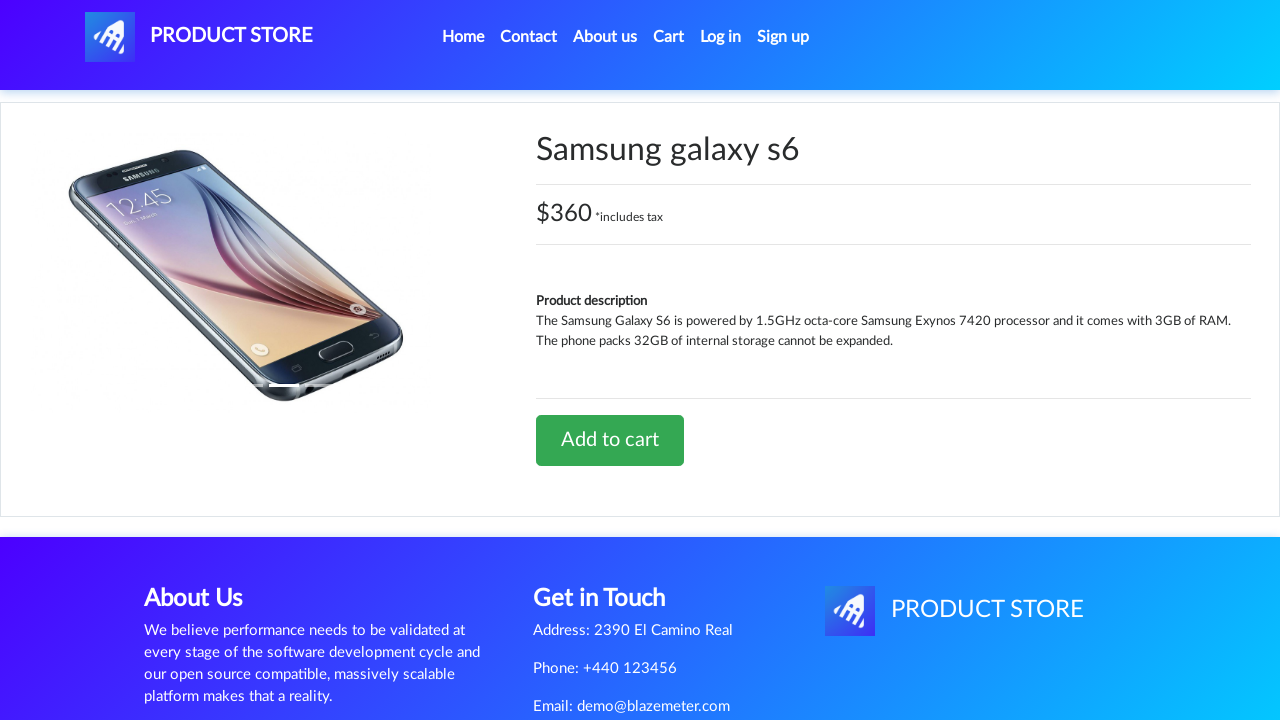

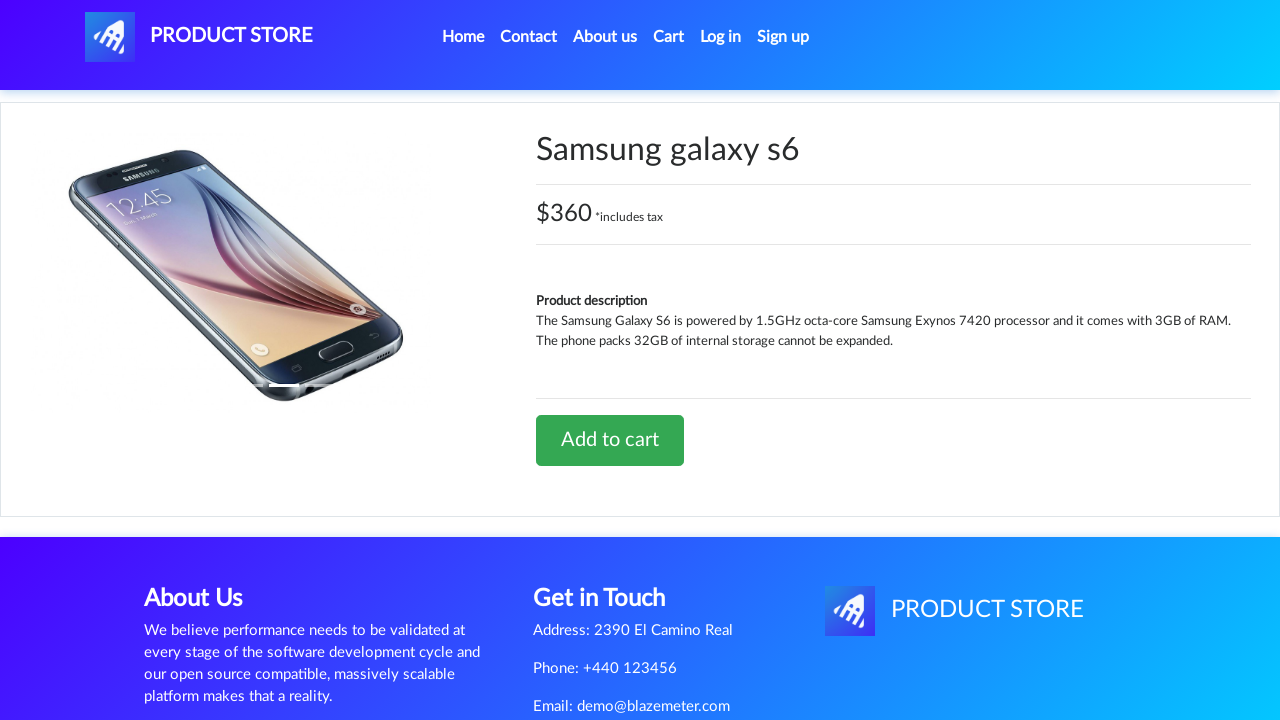